Tests alert with textbox by clicking the textbox tab, triggering the prompt alert, entering a name, and accepting it

Starting URL: https://demo.automationtesting.in/Alerts.html

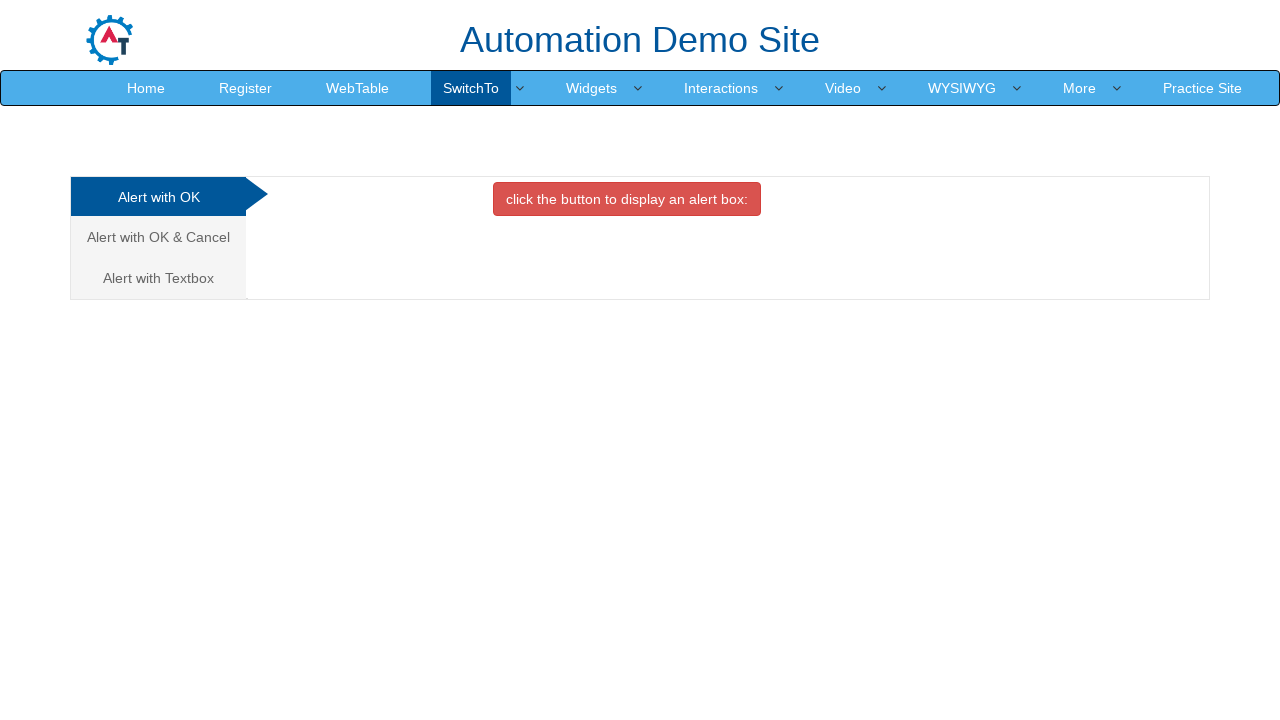

Set up dialog handler to accept prompt with name 'Leonardo da Motta Teixeira'
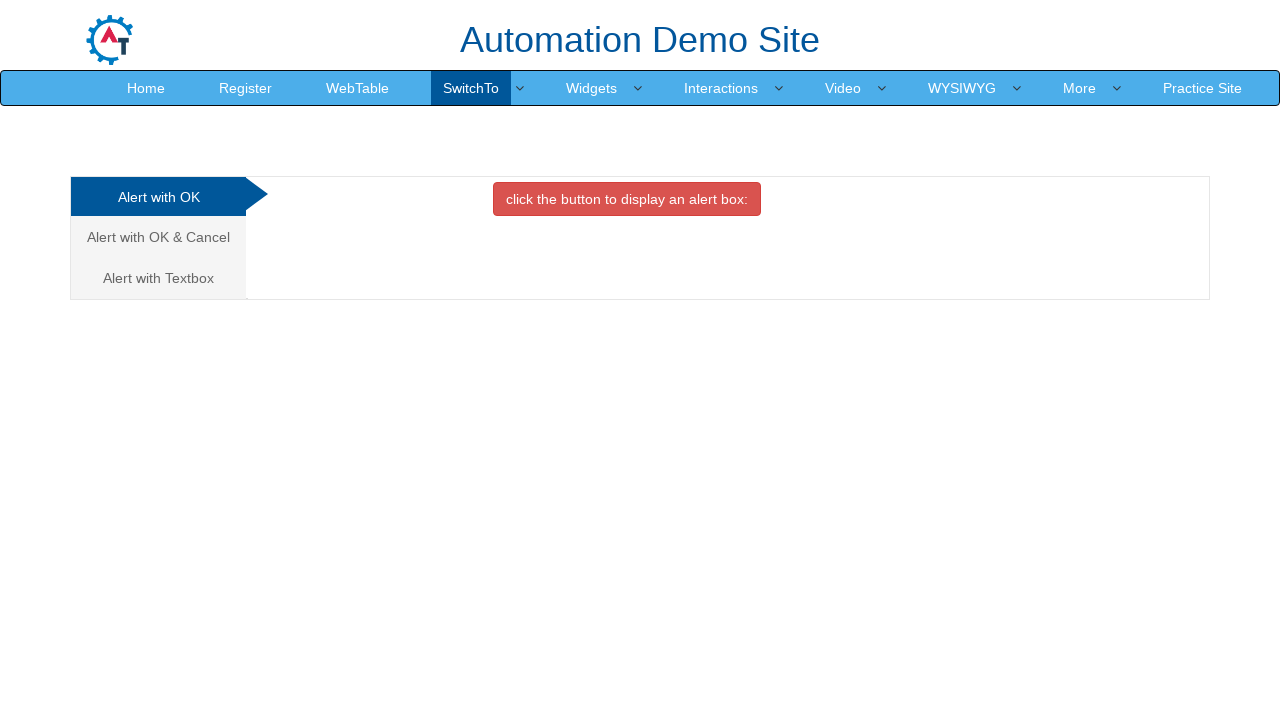

Clicked on Alert with Textbox tab at (158, 278) on xpath=//ul/li[3]/a[text()='Alert with Textbox ']
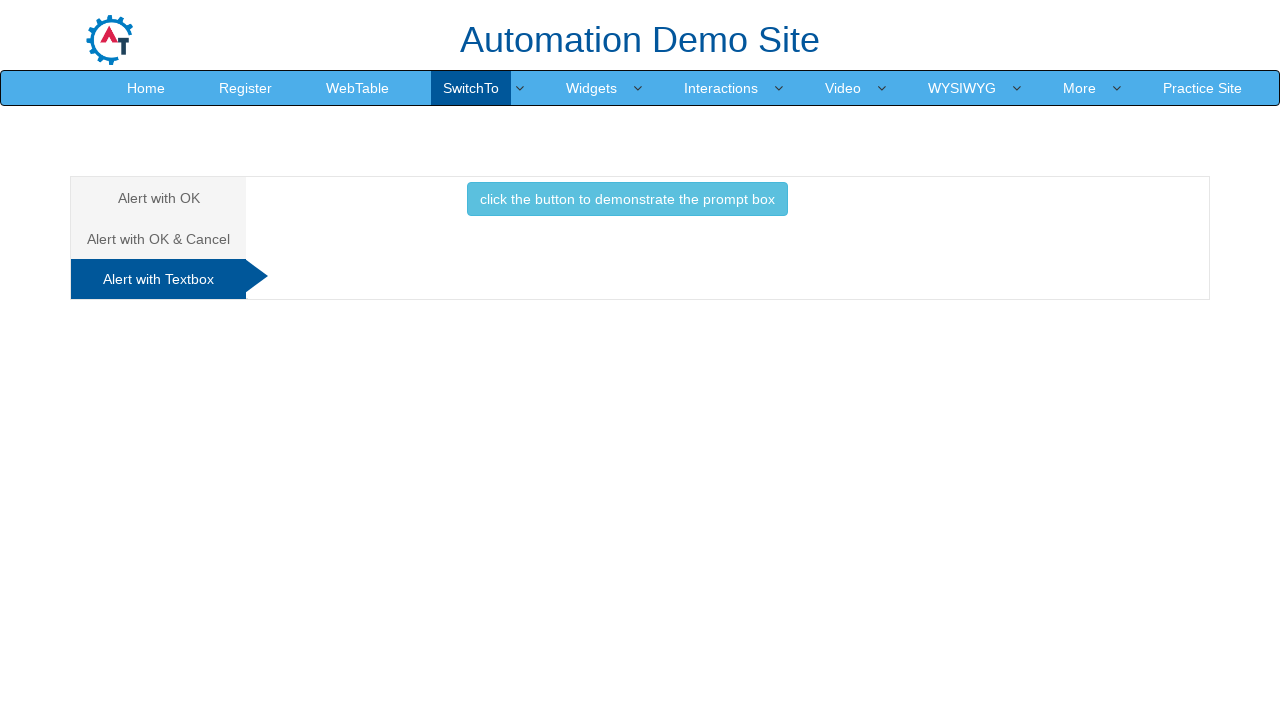

Clicked button to trigger prompt alert at (627, 199) on xpath=//*[@id="Textbox"]/button
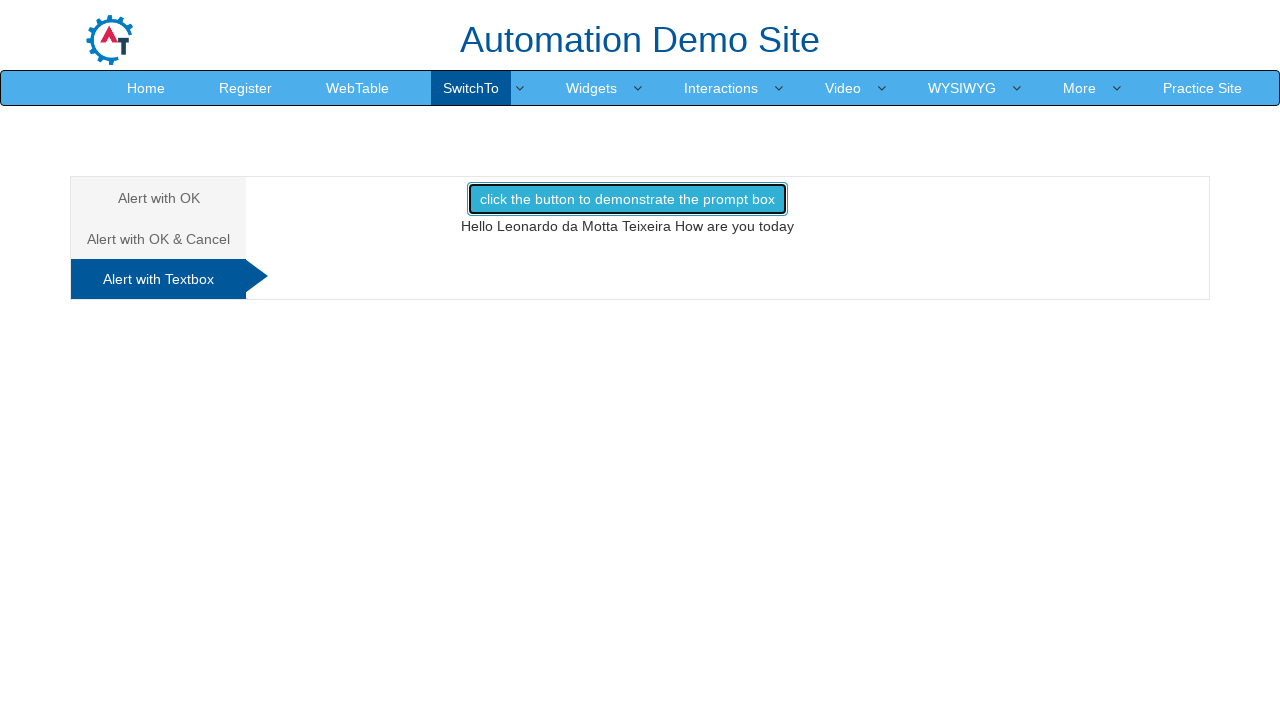

Waited for dialog to be handled and processed
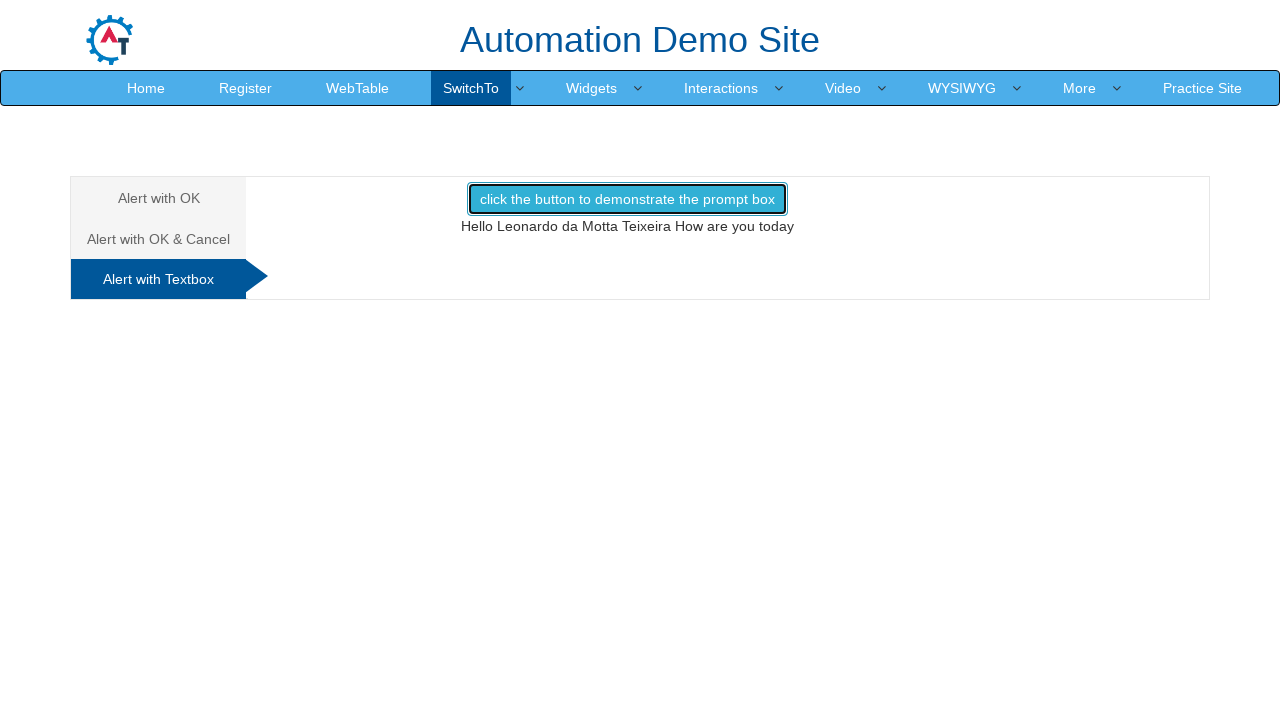

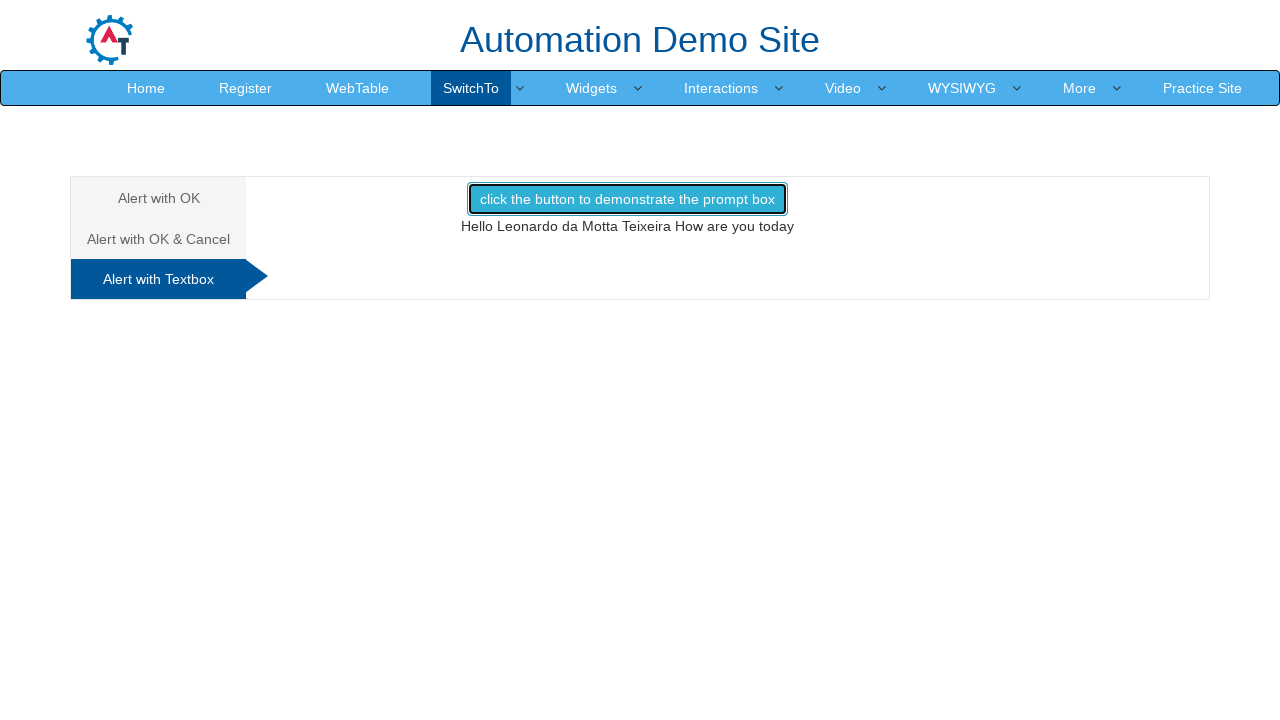